Tests the random.org integer generator by clearing and filling the number input field, submitting the form twice with different values (10 and 1000), and navigating back between submissions.

Starting URL: https://www.random.org/integers

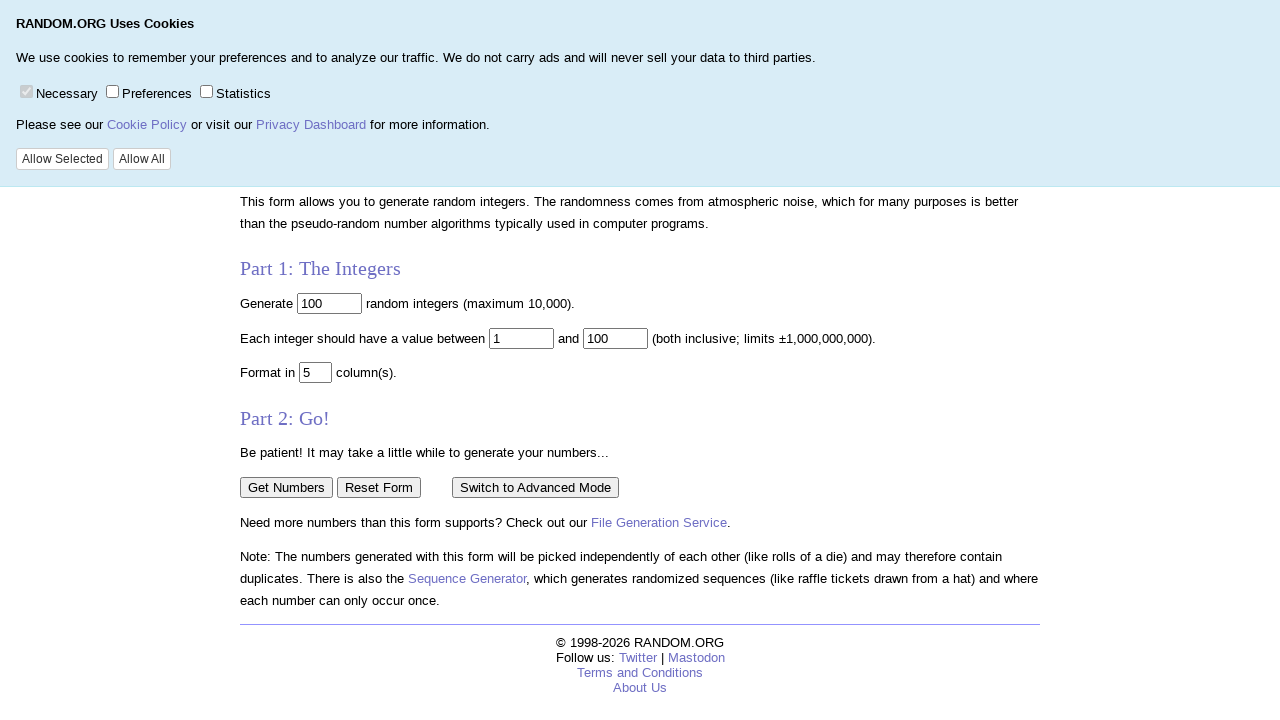

Cleared the number input field on input[name="num"]
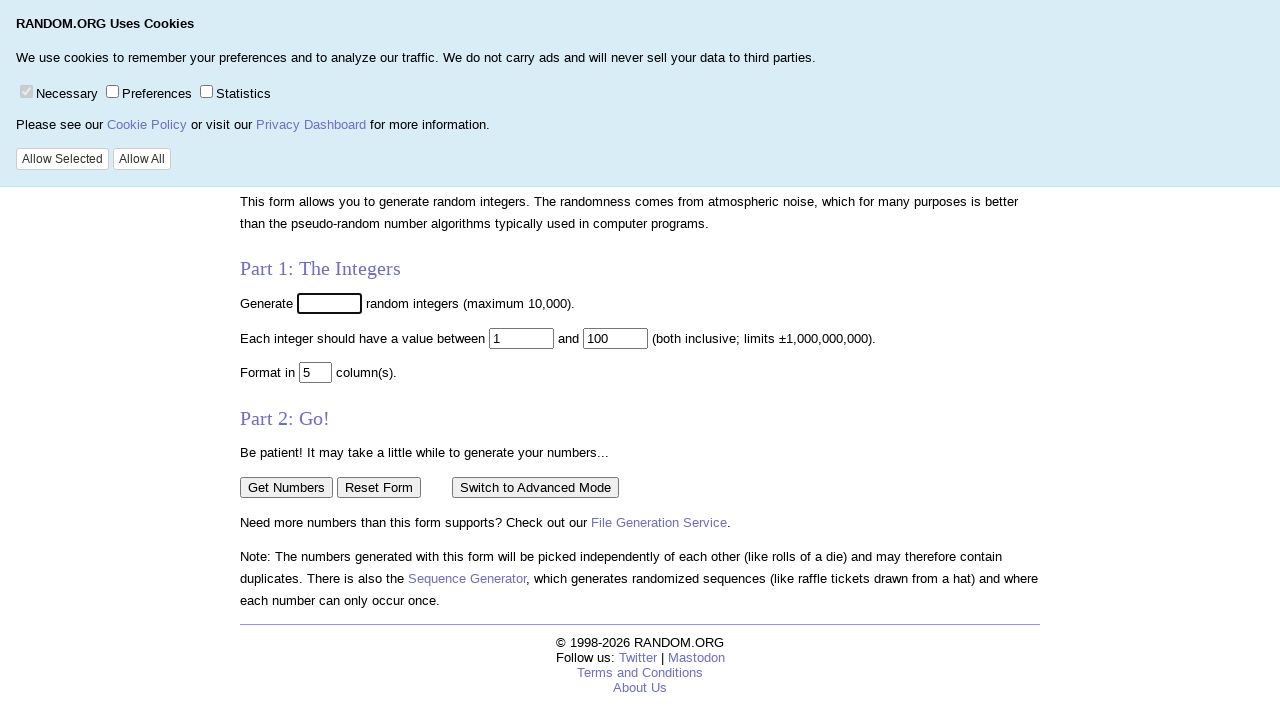

Filled number input field with '10' on input[name="num"]
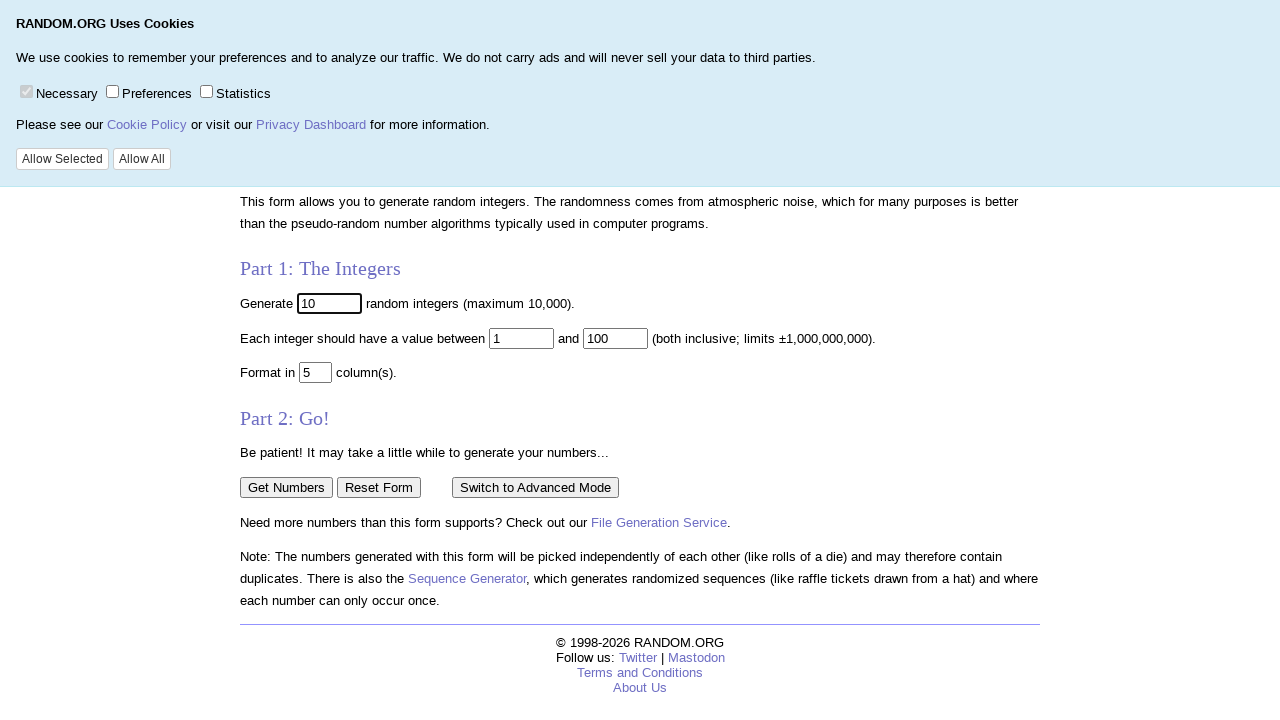

Clicked Get Numbers button to submit form with 10 integers at (286, 487) on input[value="Get Numbers"]
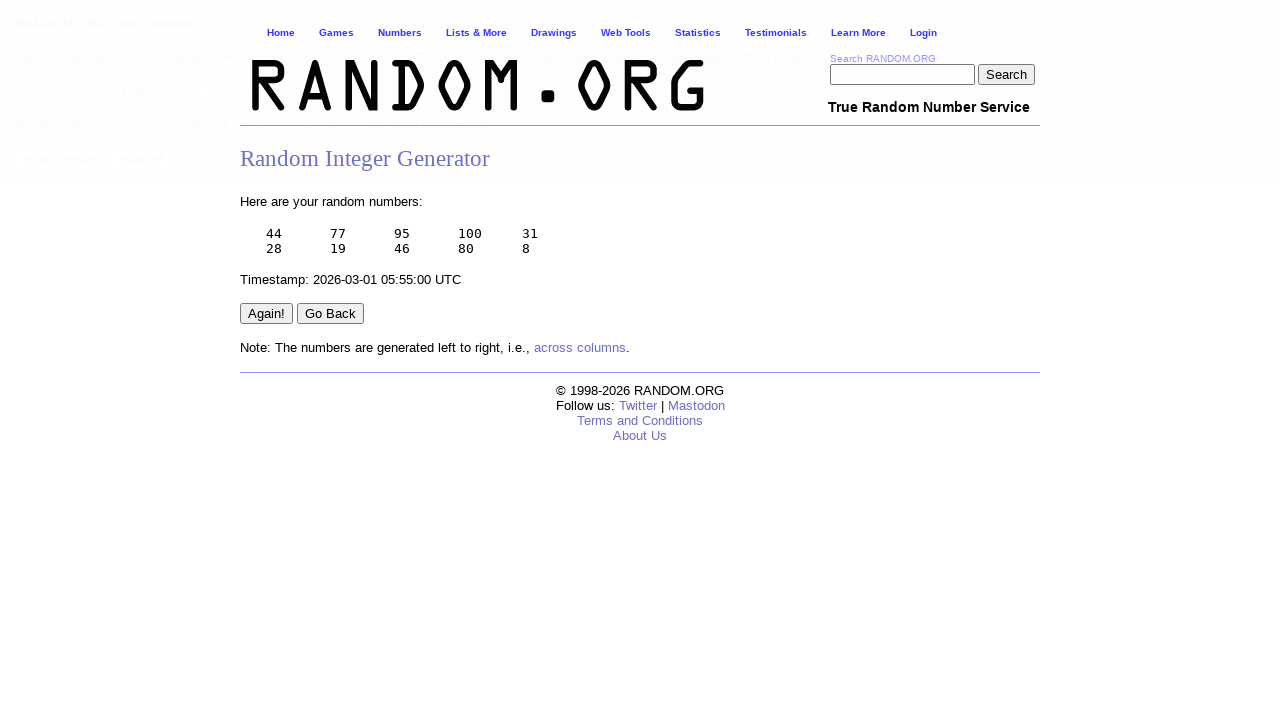

Navigated back to random.org integers form
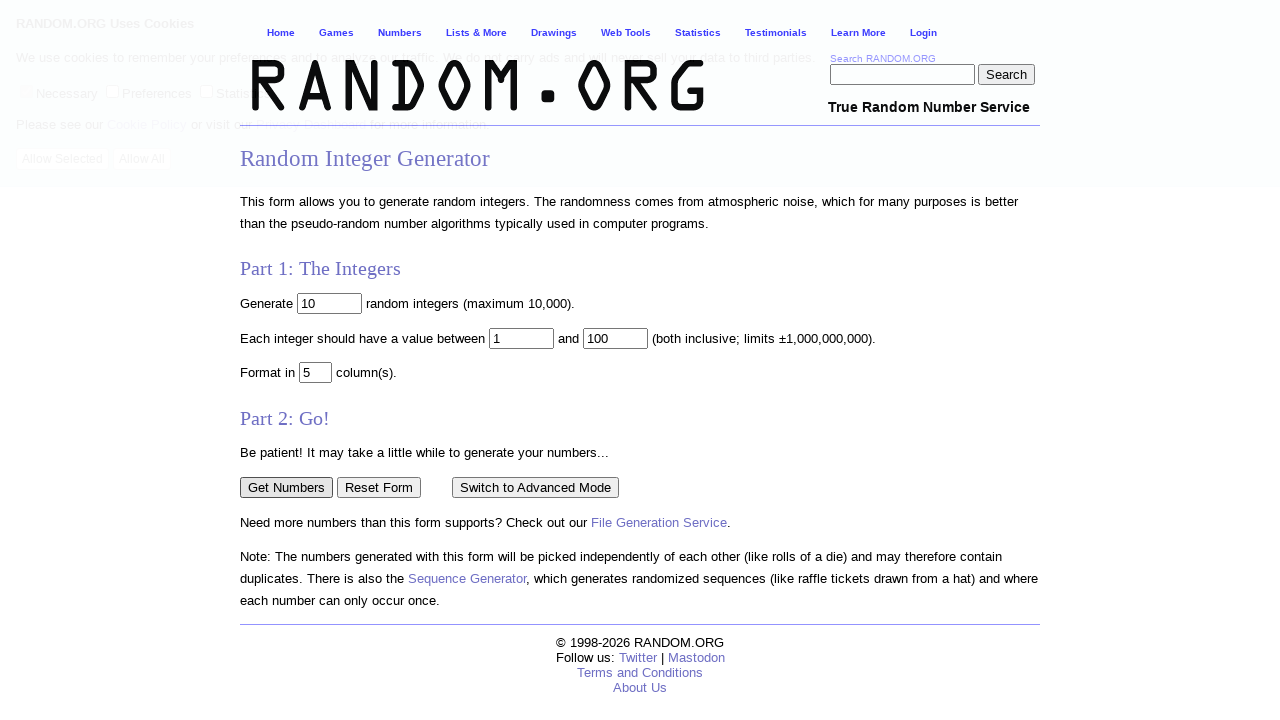

Cleared the number input field on input[name="num"]
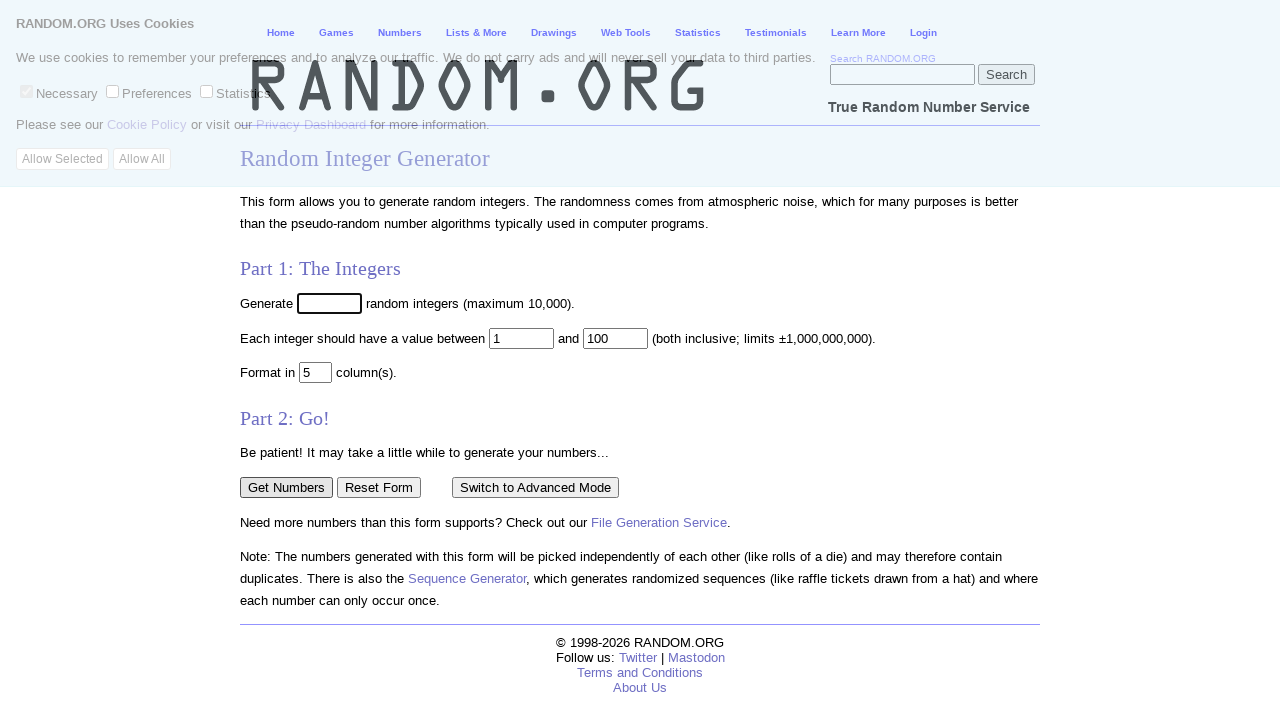

Filled number input field with '1000' on input[name="num"]
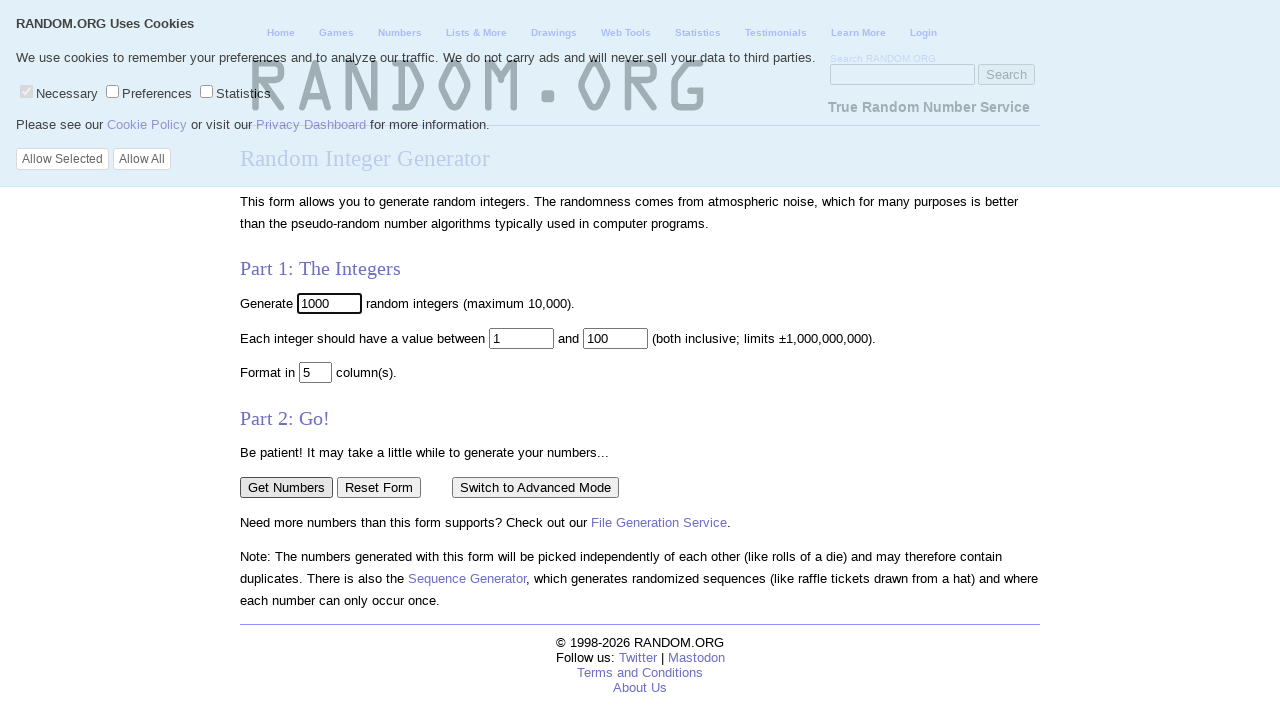

Clicked Get Numbers button to submit form with 1000 integers at (286, 487) on input[value="Get Numbers"]
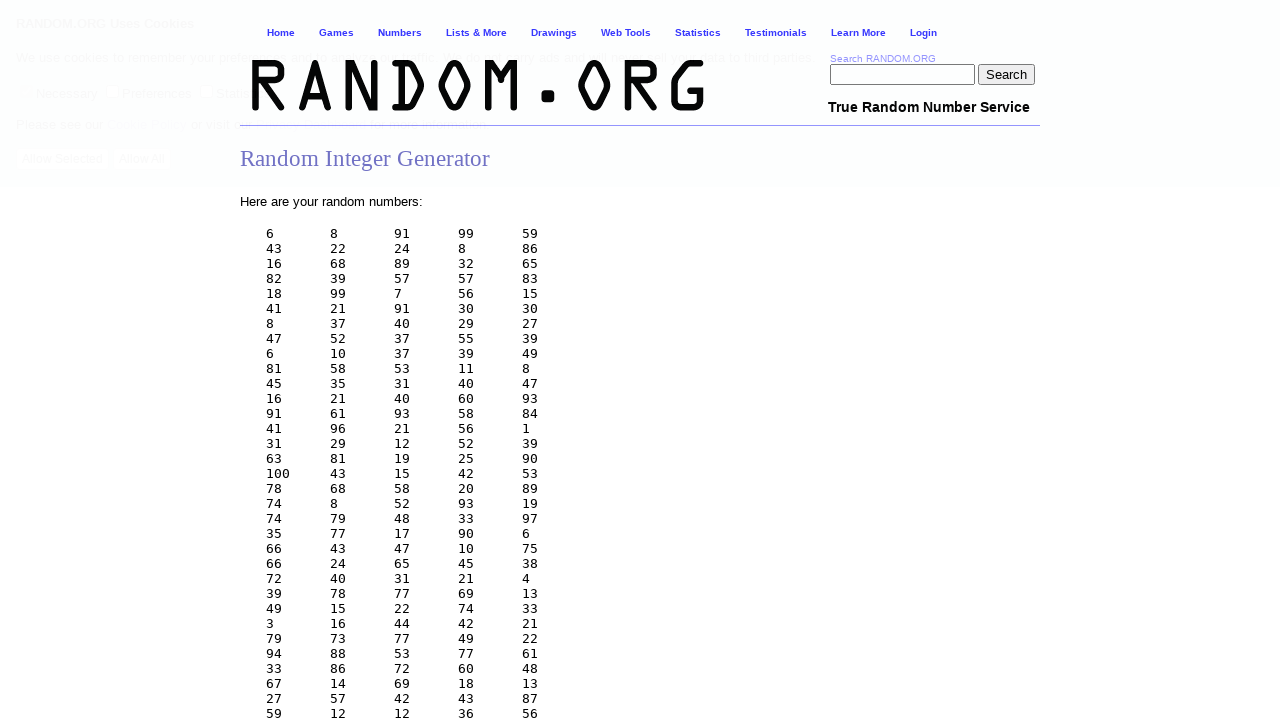

Waited 3 seconds for results to load
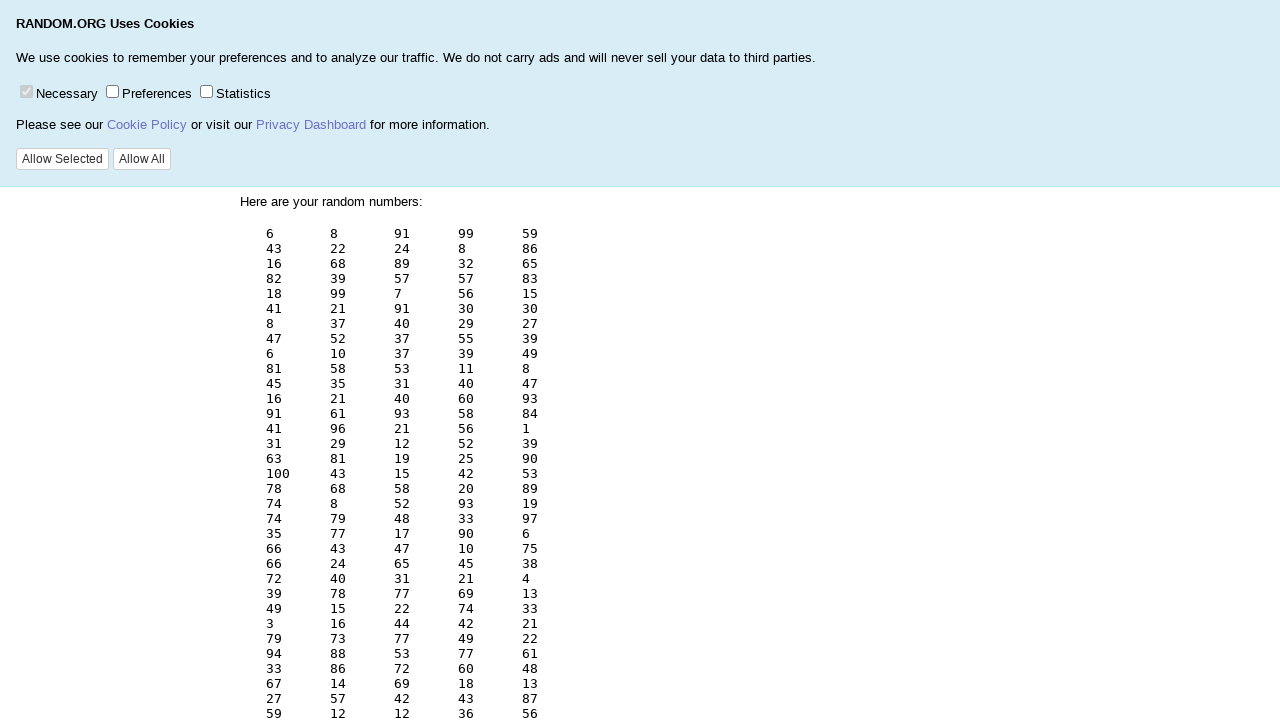

Navigated back to random.org integers form
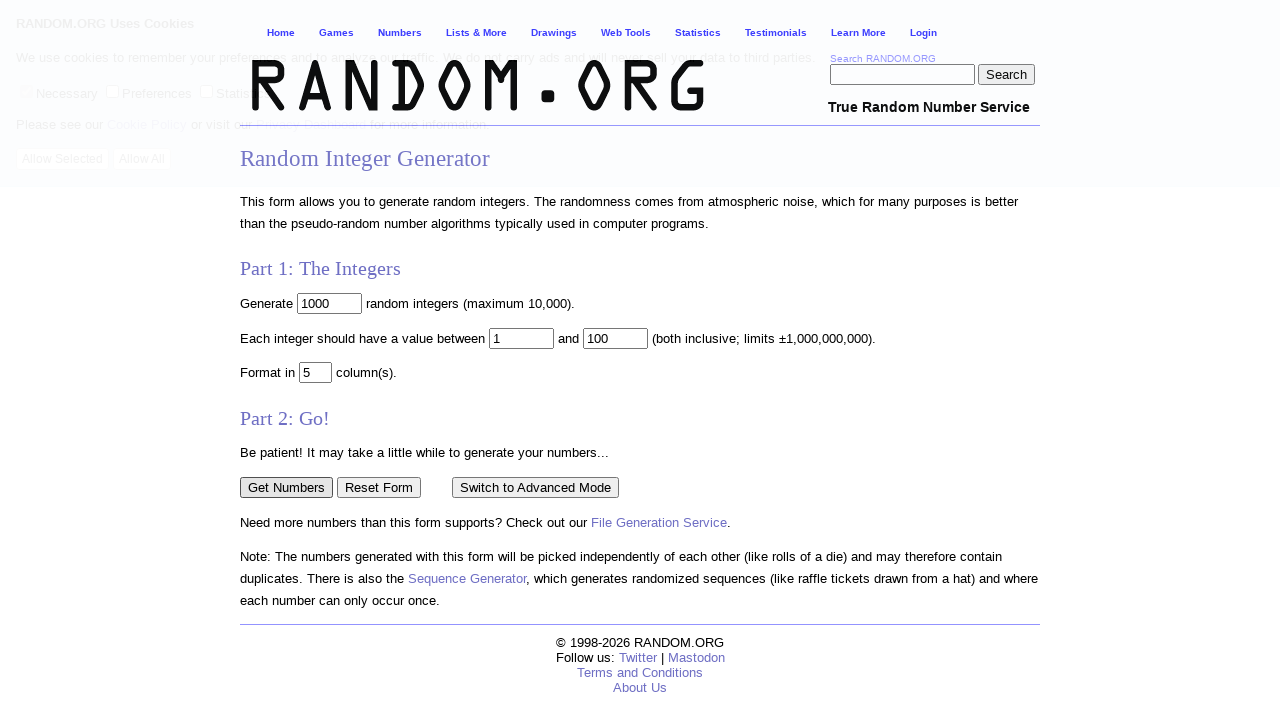

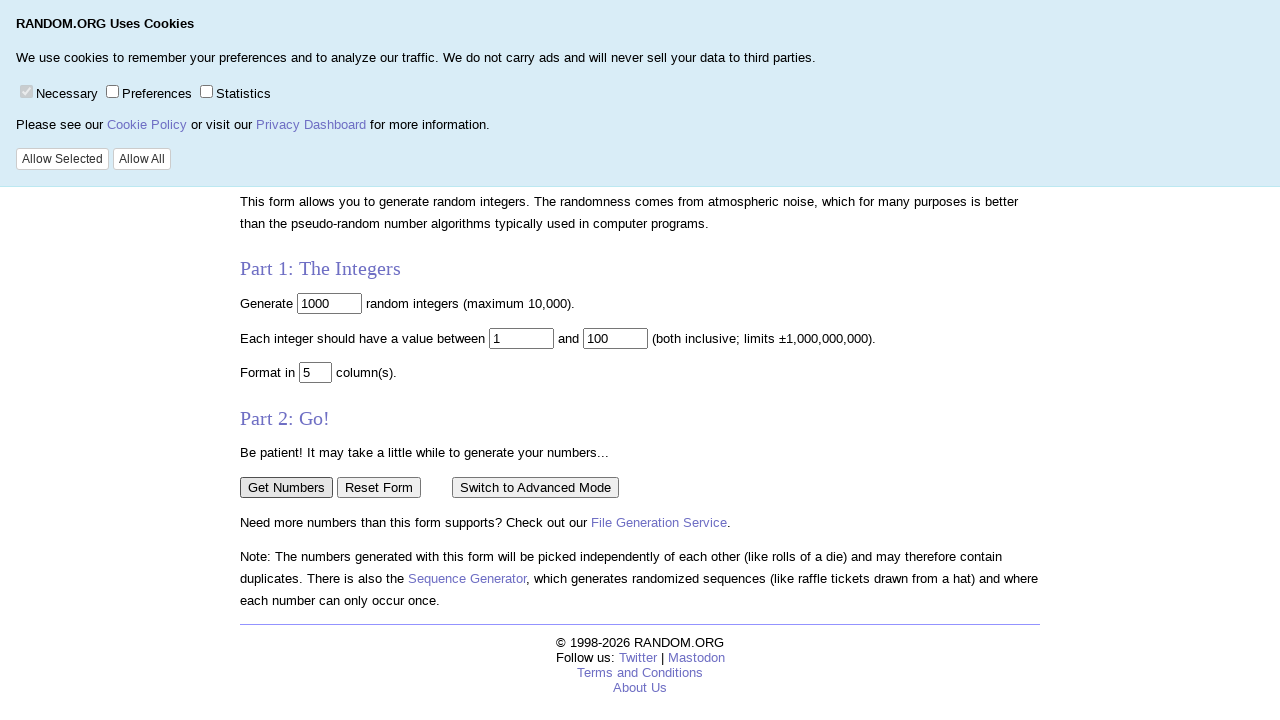